Tests multiple window handling by clicking links that open new windows, verifying titles, switching between windows, and closing child windows while returning to the parent window.

Starting URL: https://the-internet.herokuapp.com/

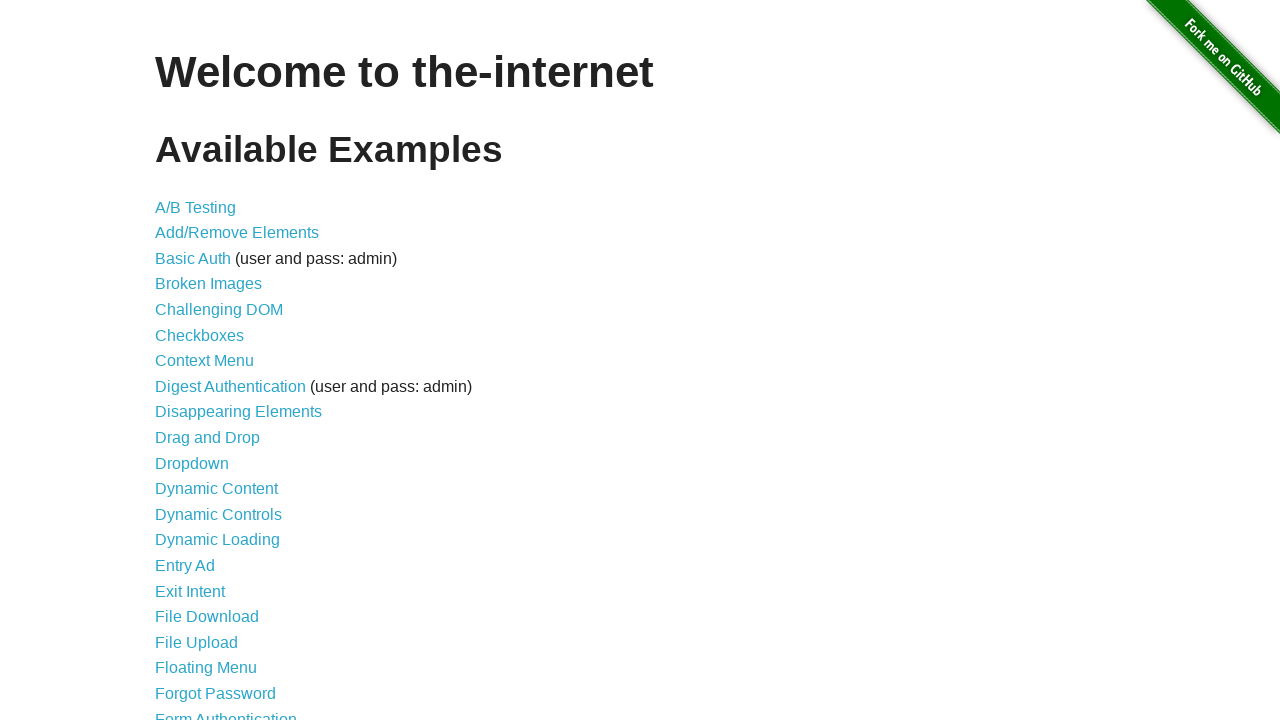

Clicked on 'Multiple Windows' link at (218, 369) on xpath=//a[text()='Multiple Windows']
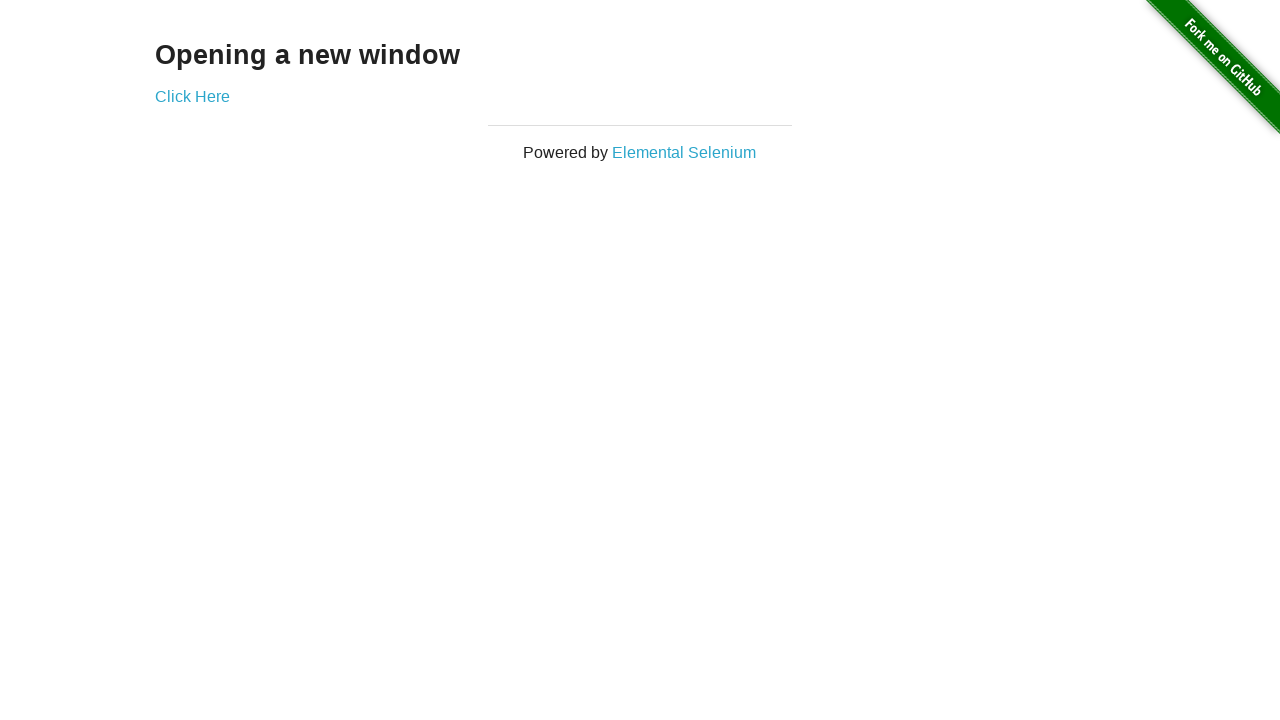

Clicked on 'Elemental Selenium' link to open new window at (684, 152) on xpath=//a[text()='Elemental Selenium']
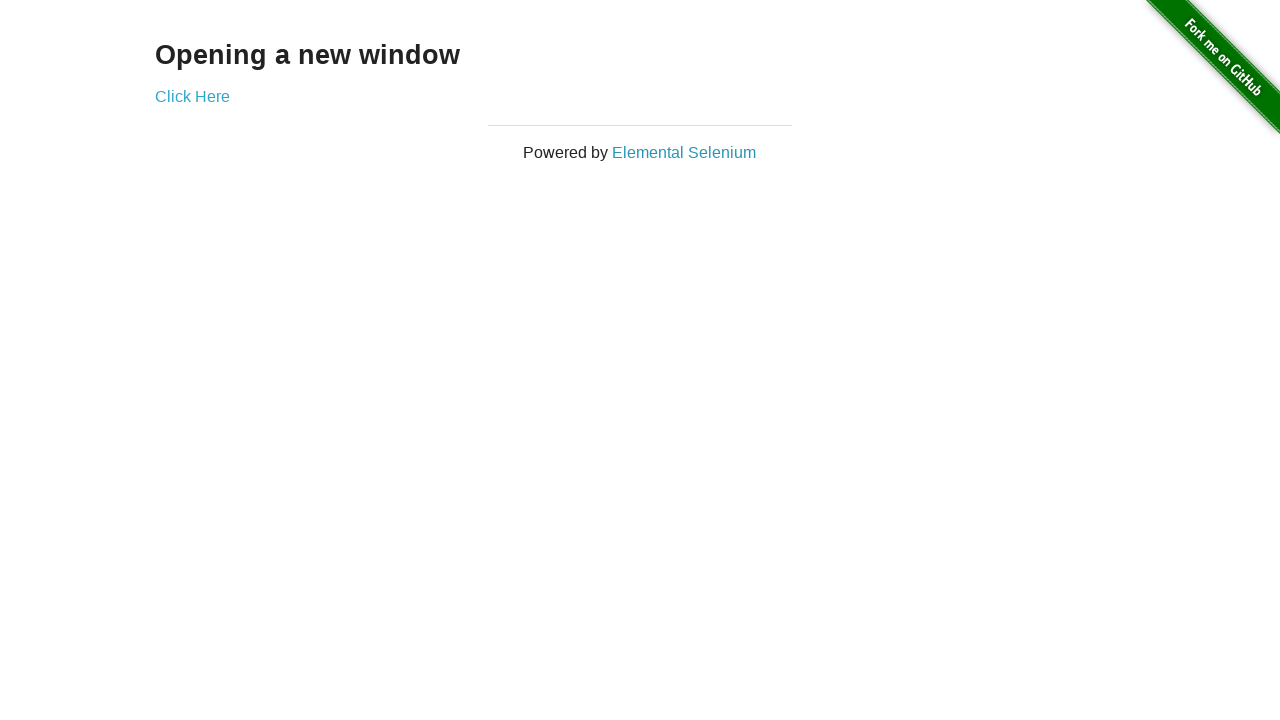

First child window loaded
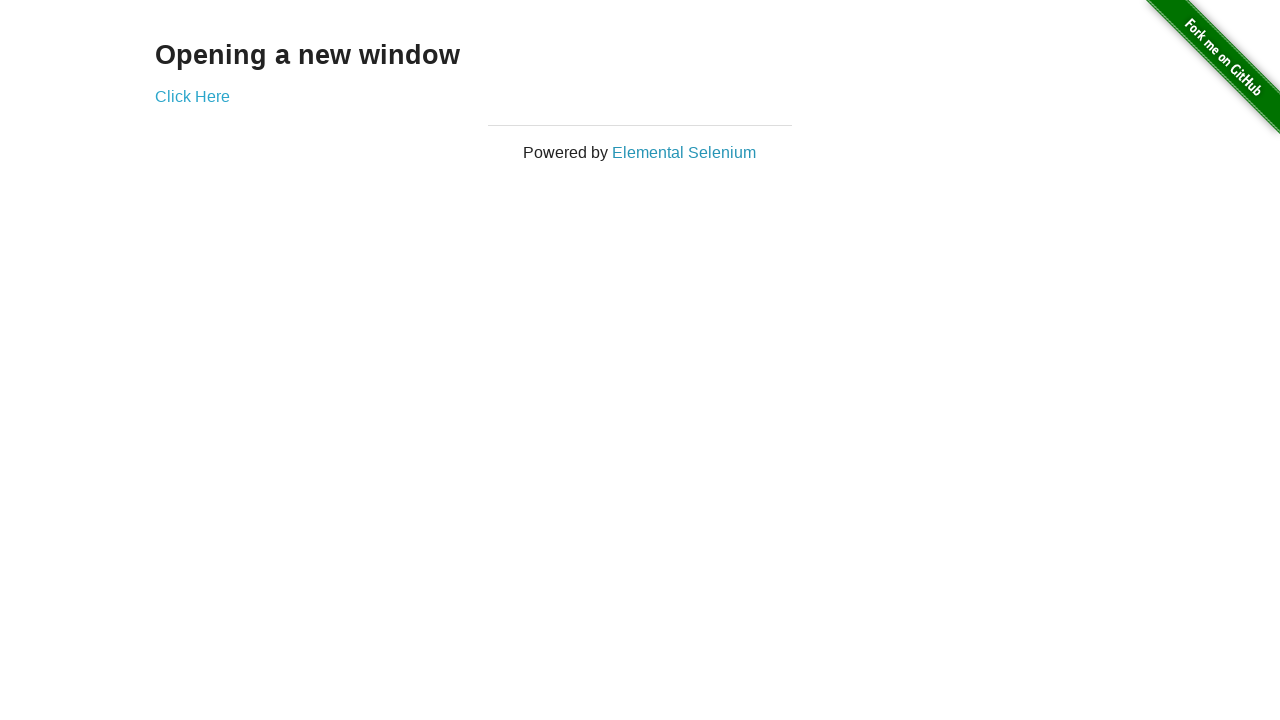

Verified first child window title: Home | Elemental Selenium
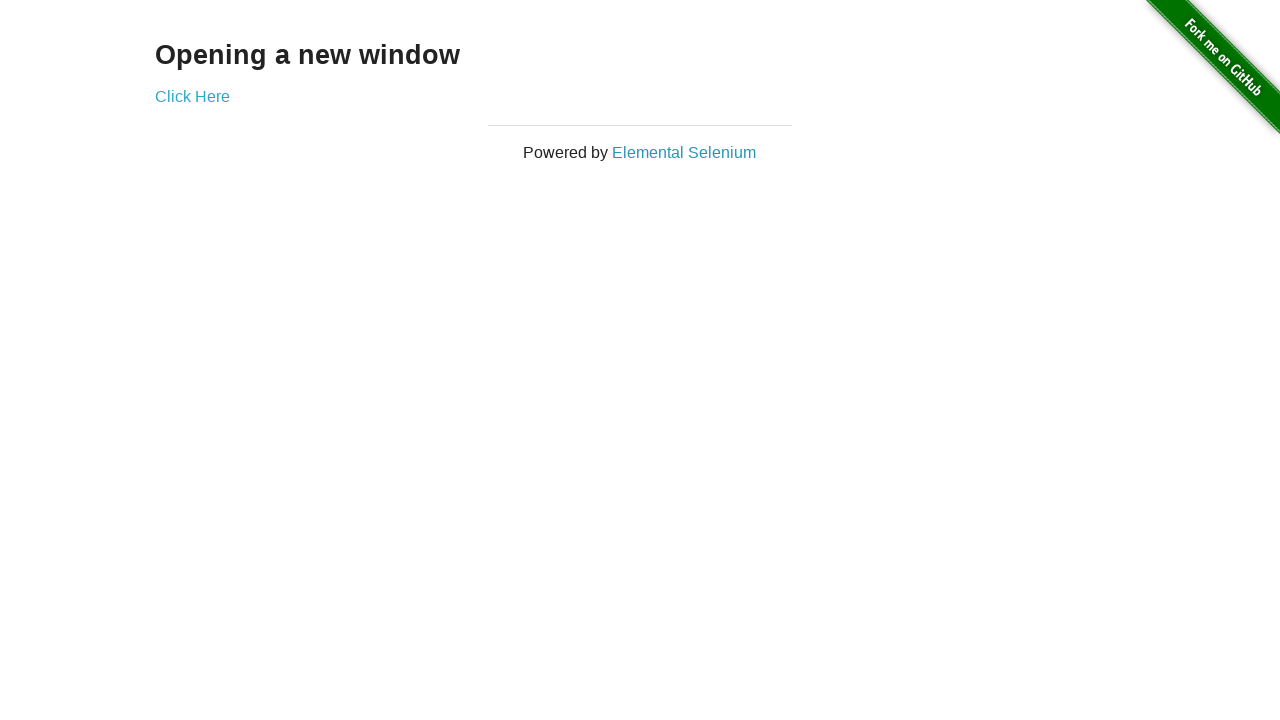

Closed first child window (Elemental Selenium)
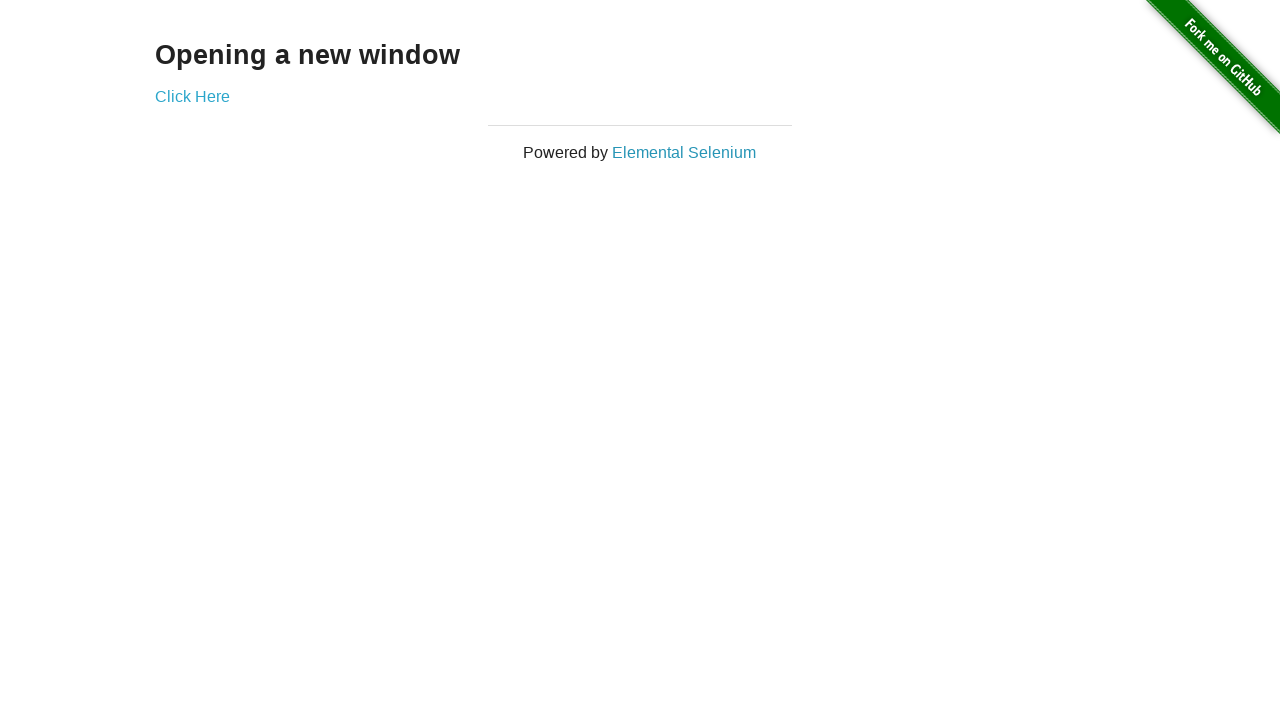

Clicked on 'Click Here' link to open second new window at (192, 96) on xpath=//a[text()='Click Here']
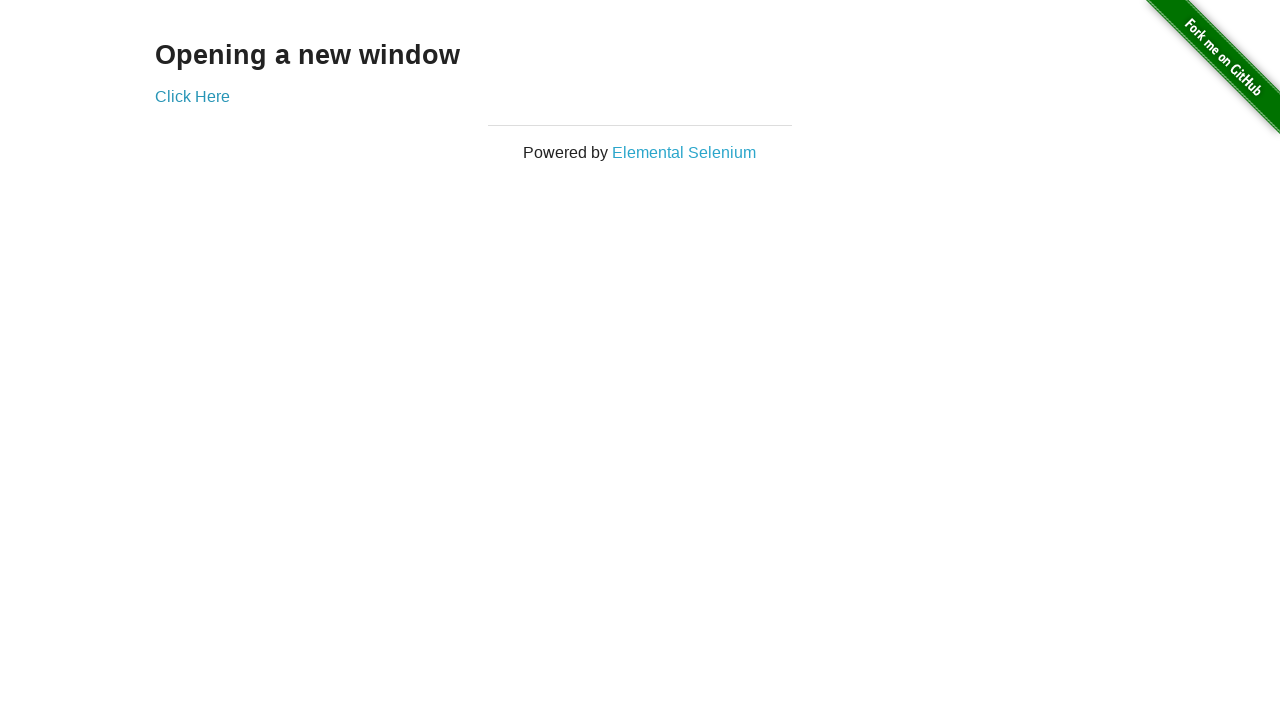

Second child window loaded
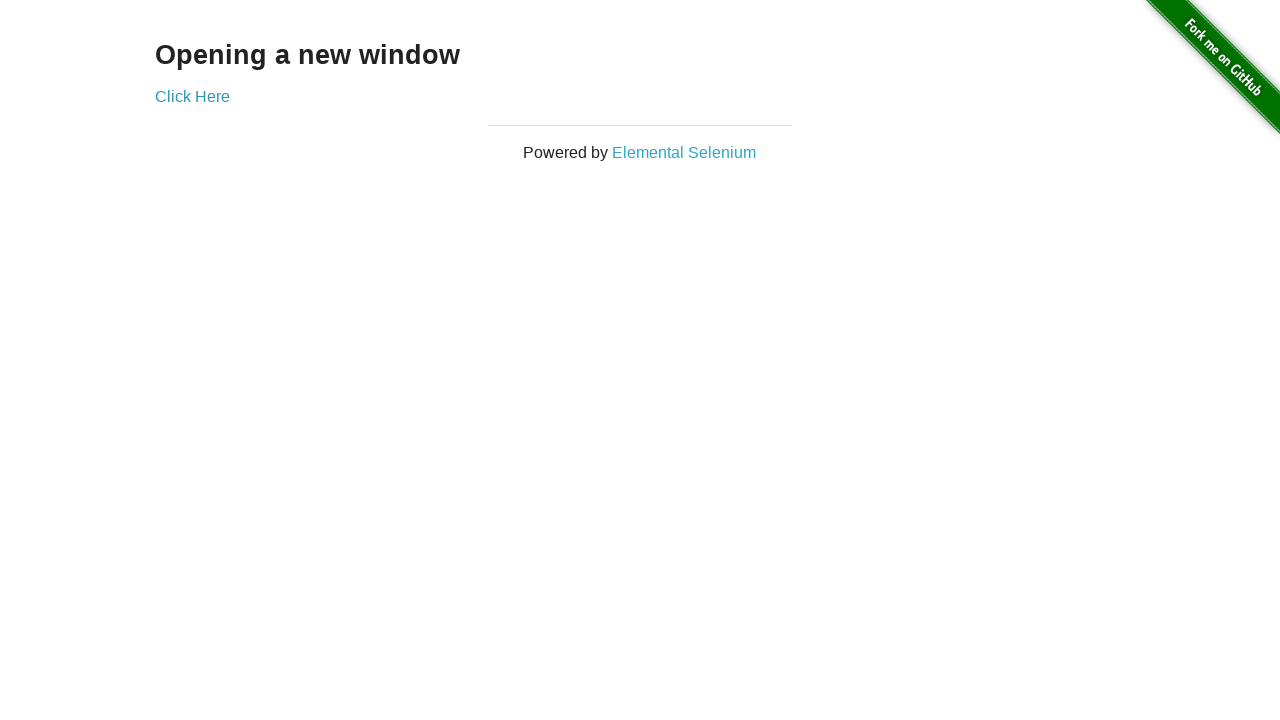

Verified second child window title: New Window
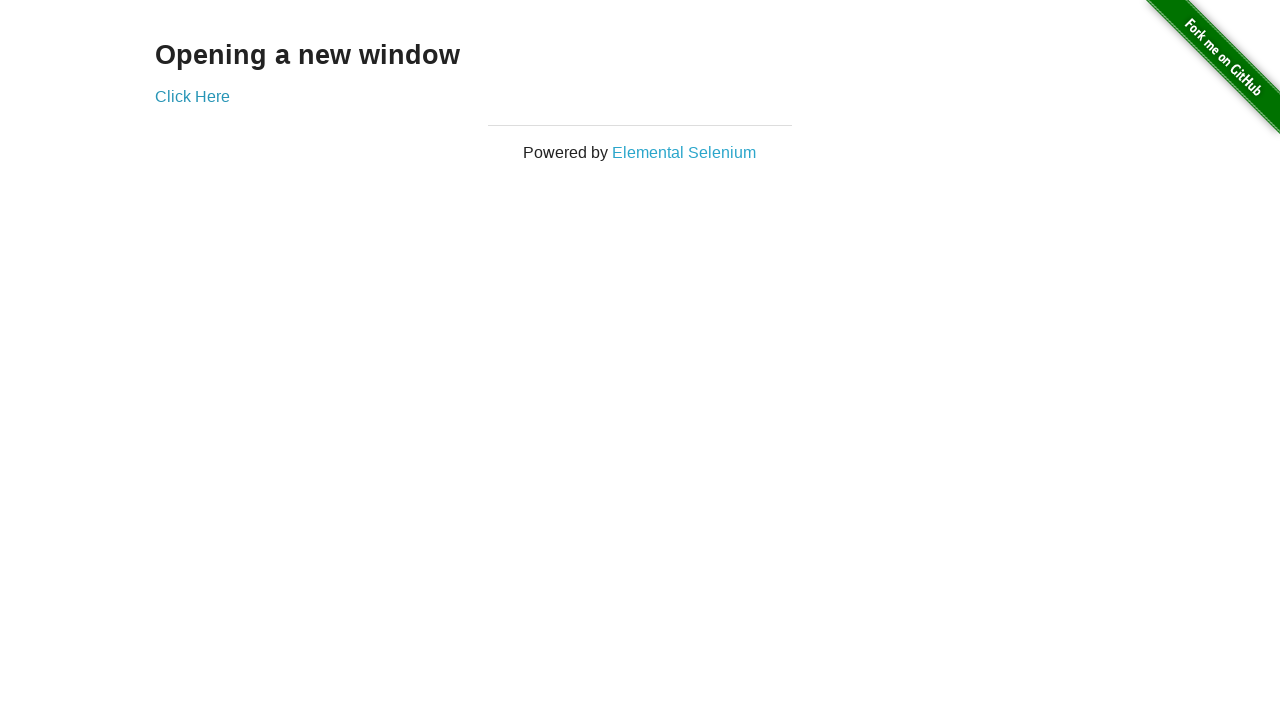

Closed second child window
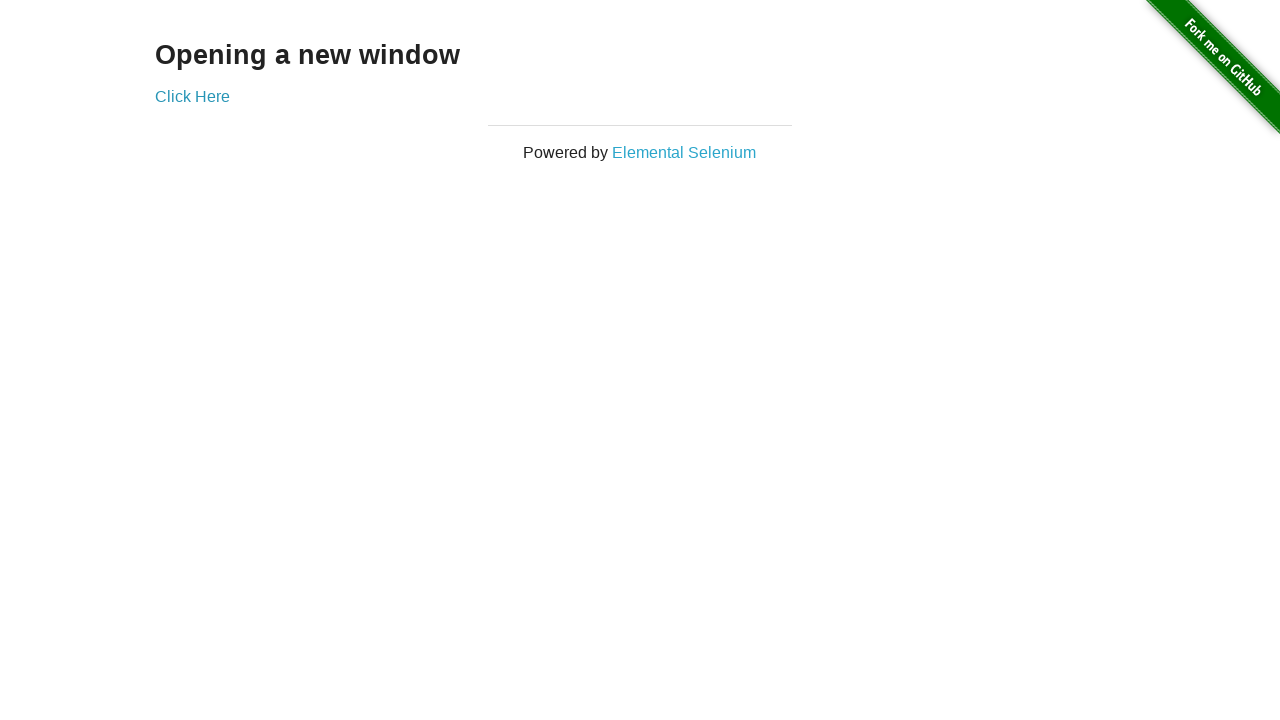

Returned to parent window and verified title: The Internet
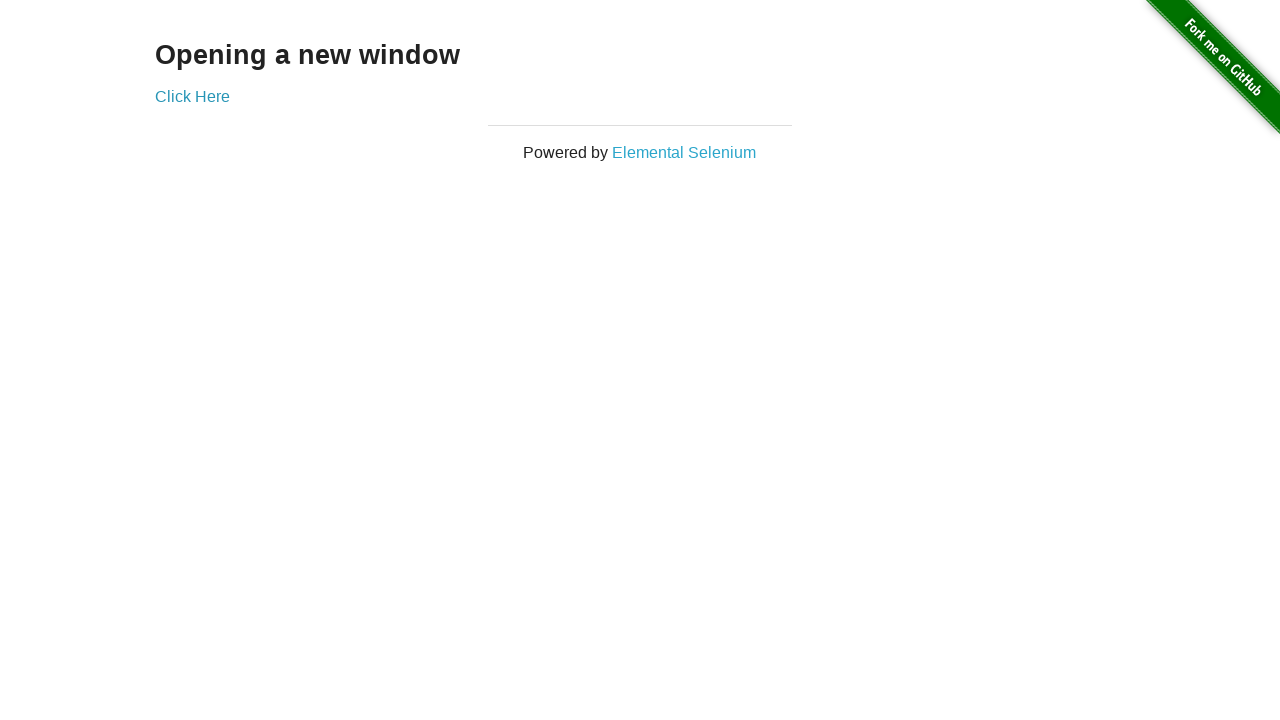

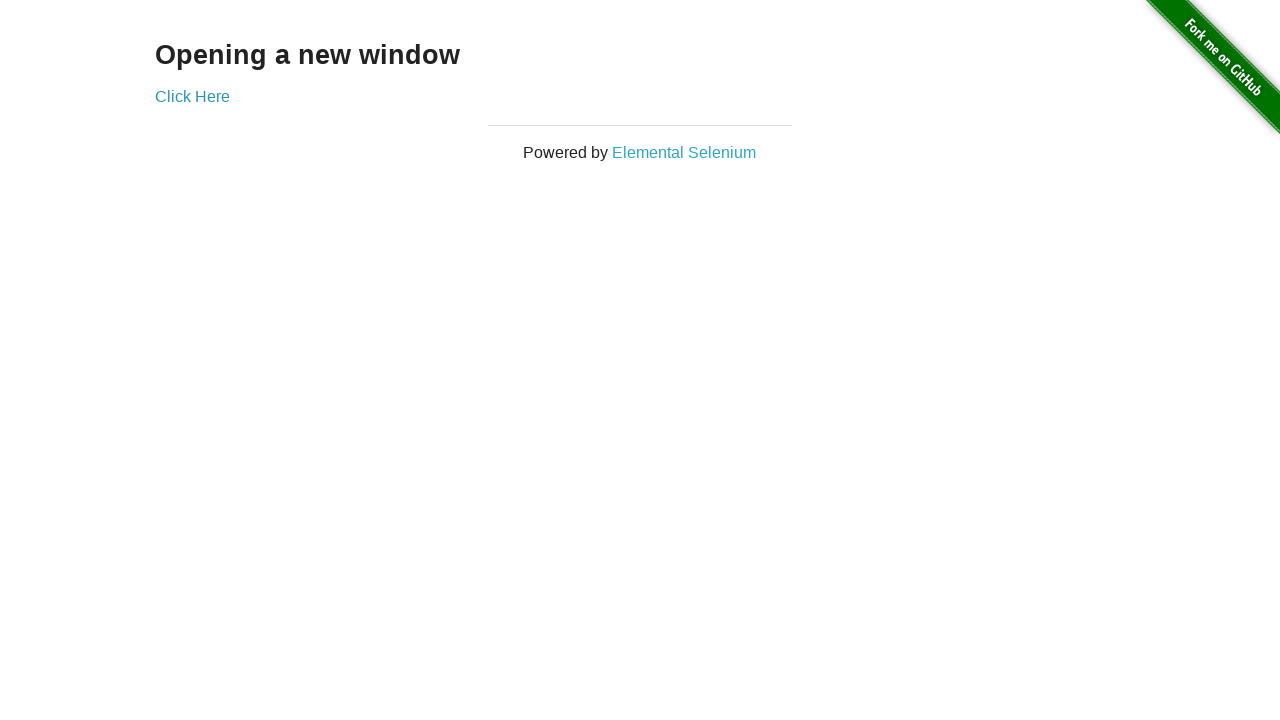